Tests dynamic element loading by clicking a start button and waiting for a welcome message to appear

Starting URL: http://syntaxprojects.com/dynamic-elements-loading.php

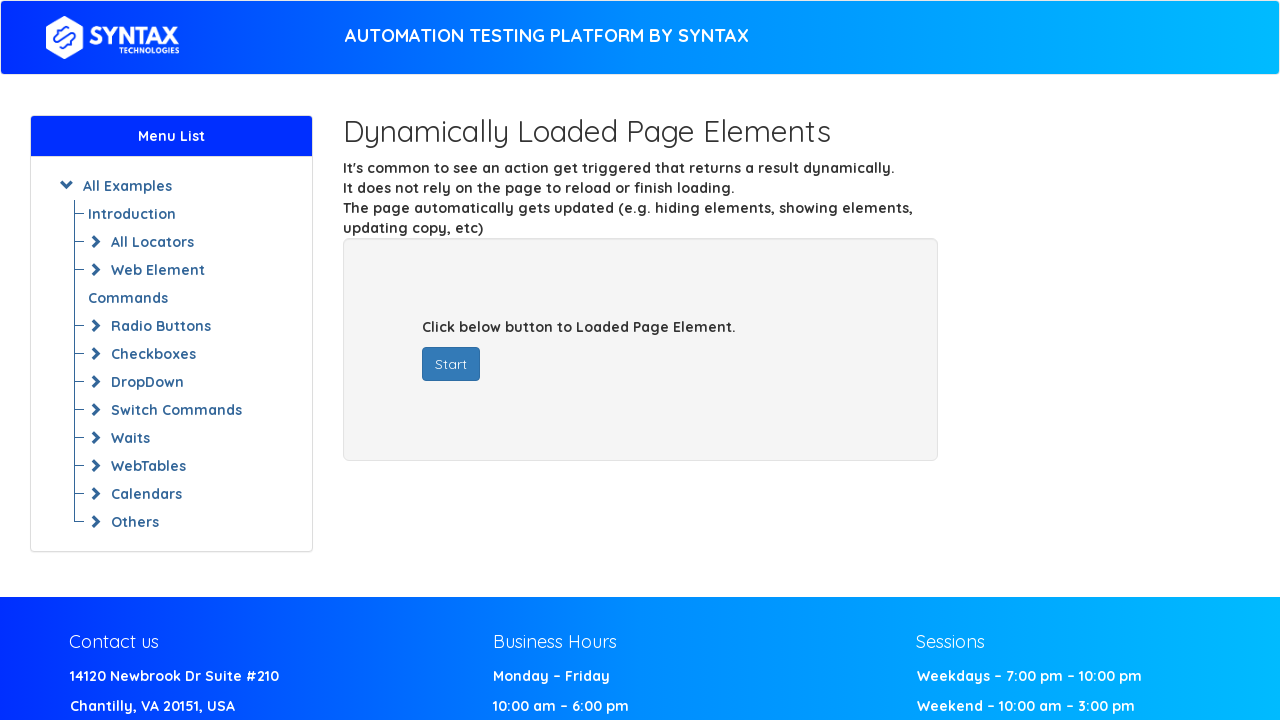

Clicked start button to trigger dynamic content loading at (451, 364) on button#startButton
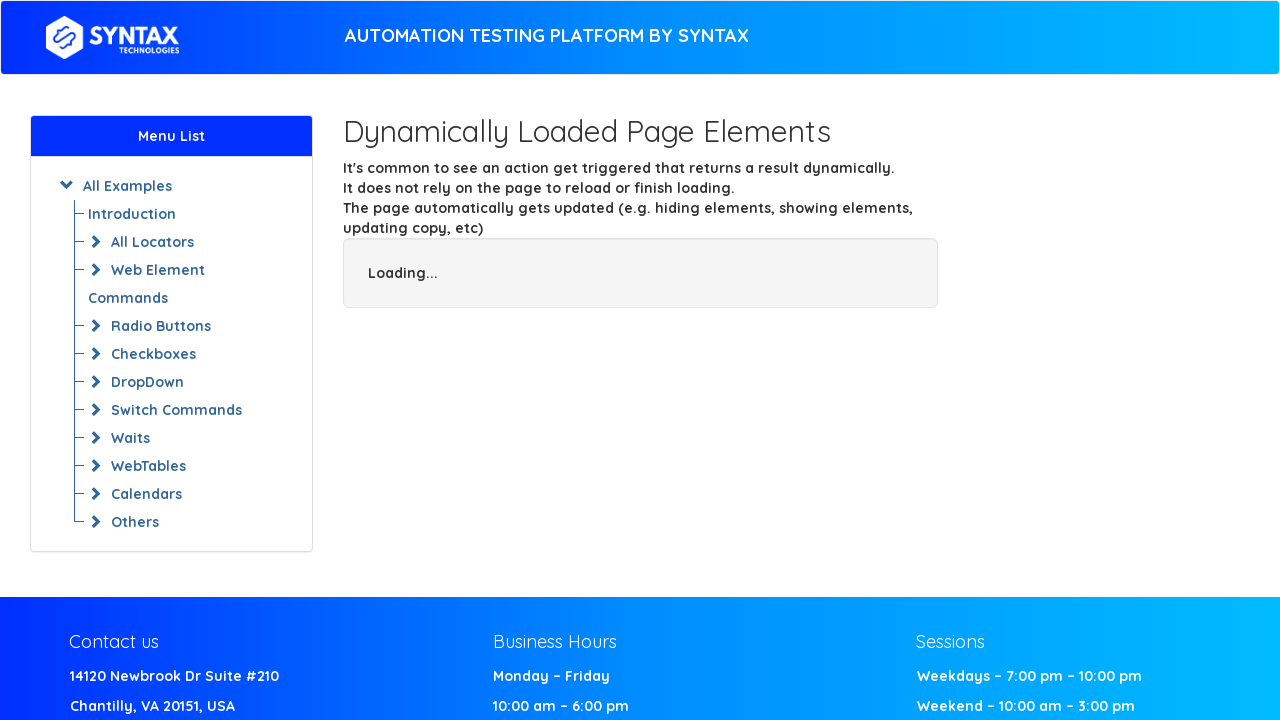

Welcome message appeared after clicking start button
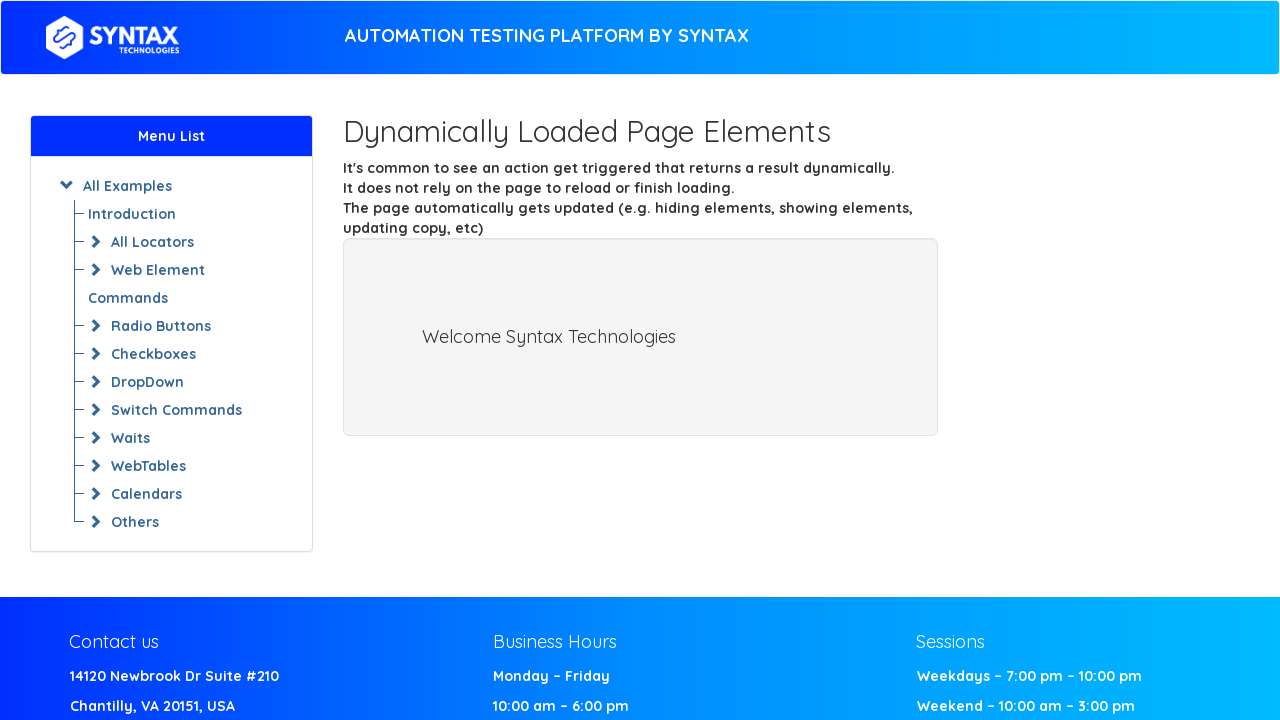

Located welcome element to verify its presence
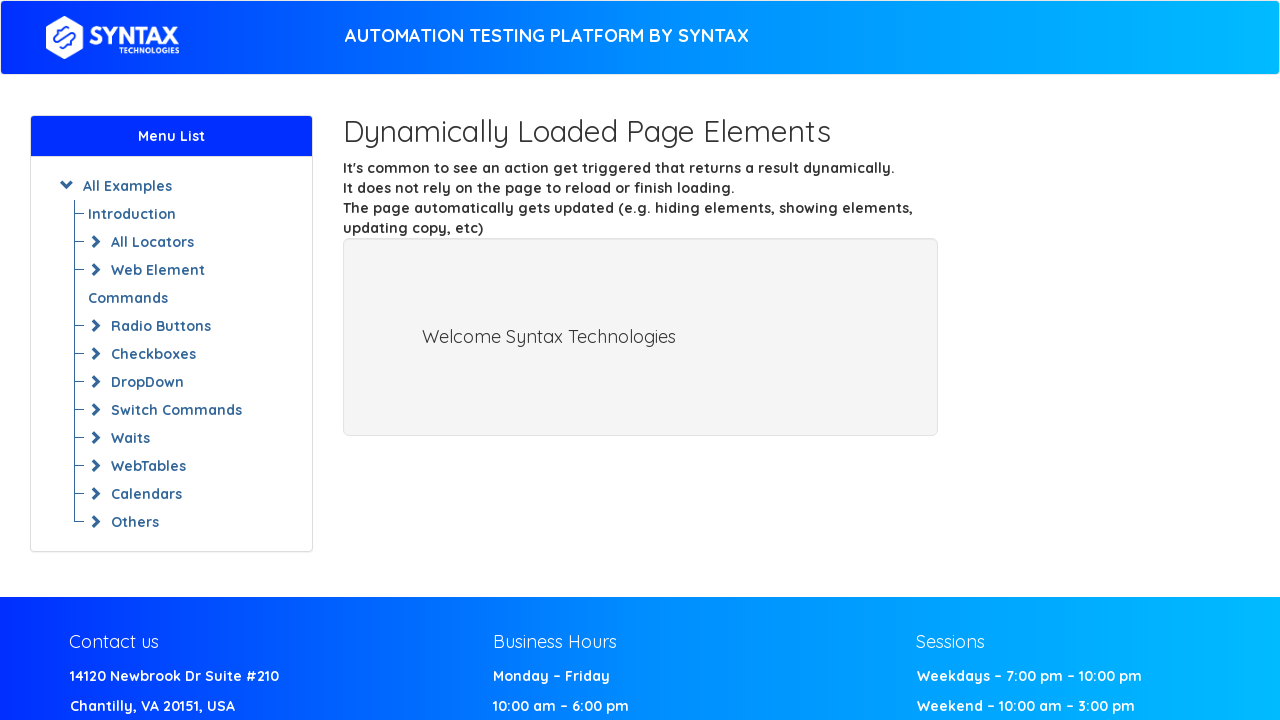

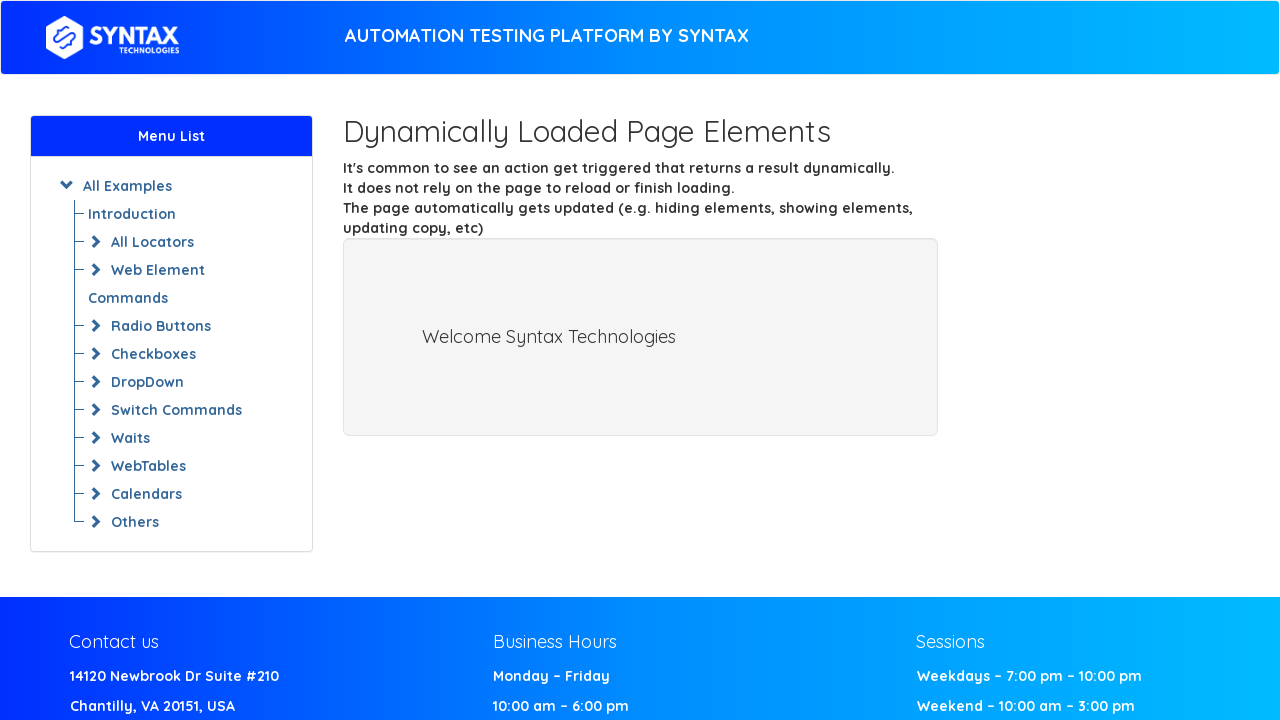